Tests multiple window handling with a more resilient approach - stores the original window handle before clicking, then identifies the new window by comparing handles.

Starting URL: http://the-internet.herokuapp.com/windows

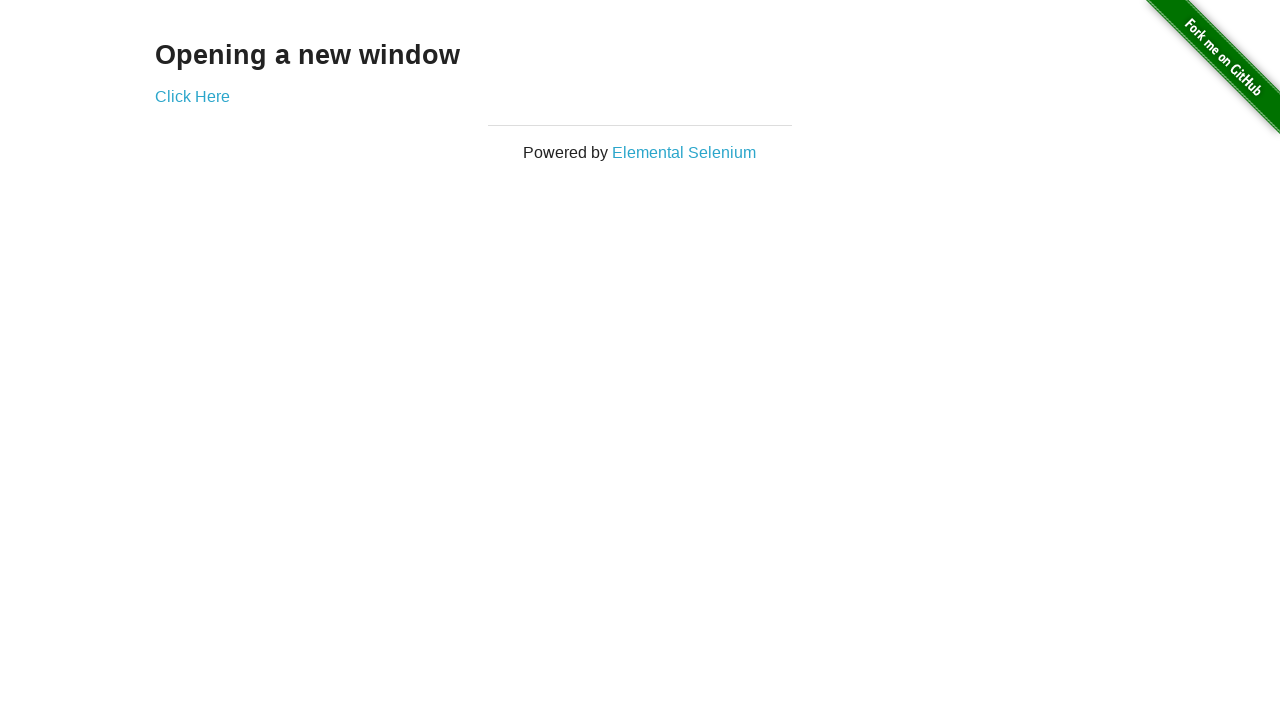

Stored reference to original page
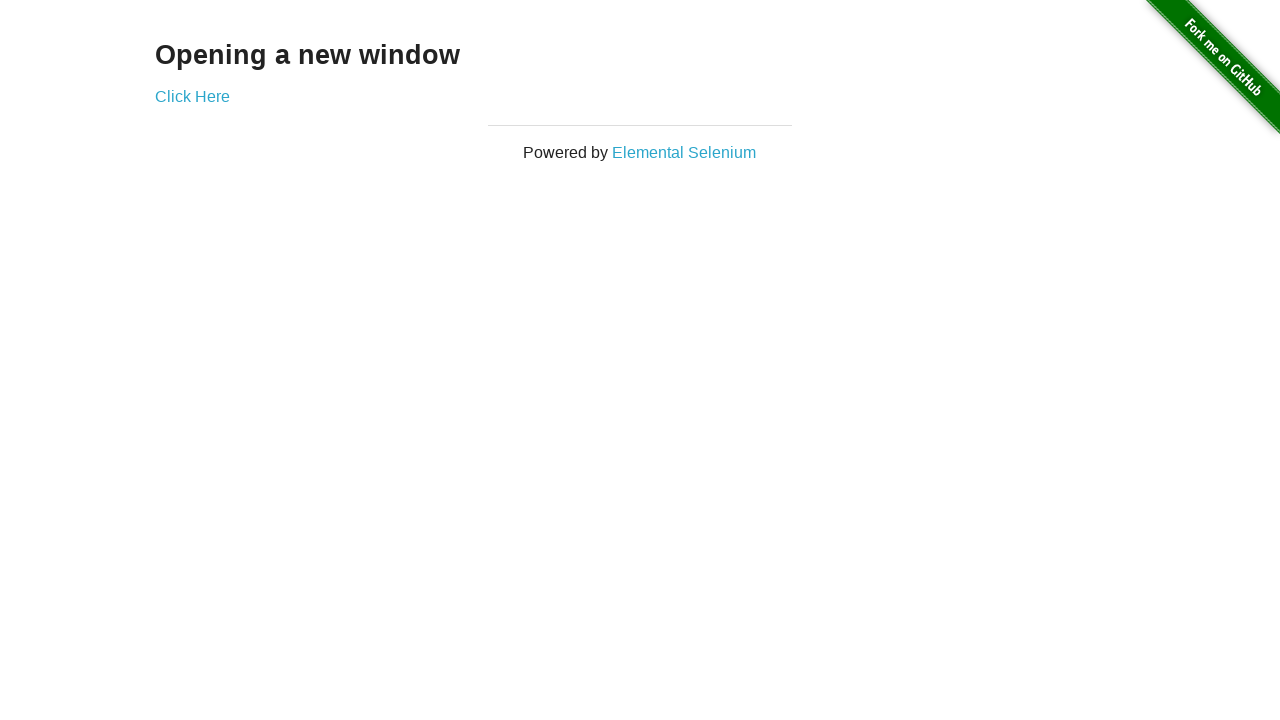

Clicked link to open new window at (192, 96) on .example a
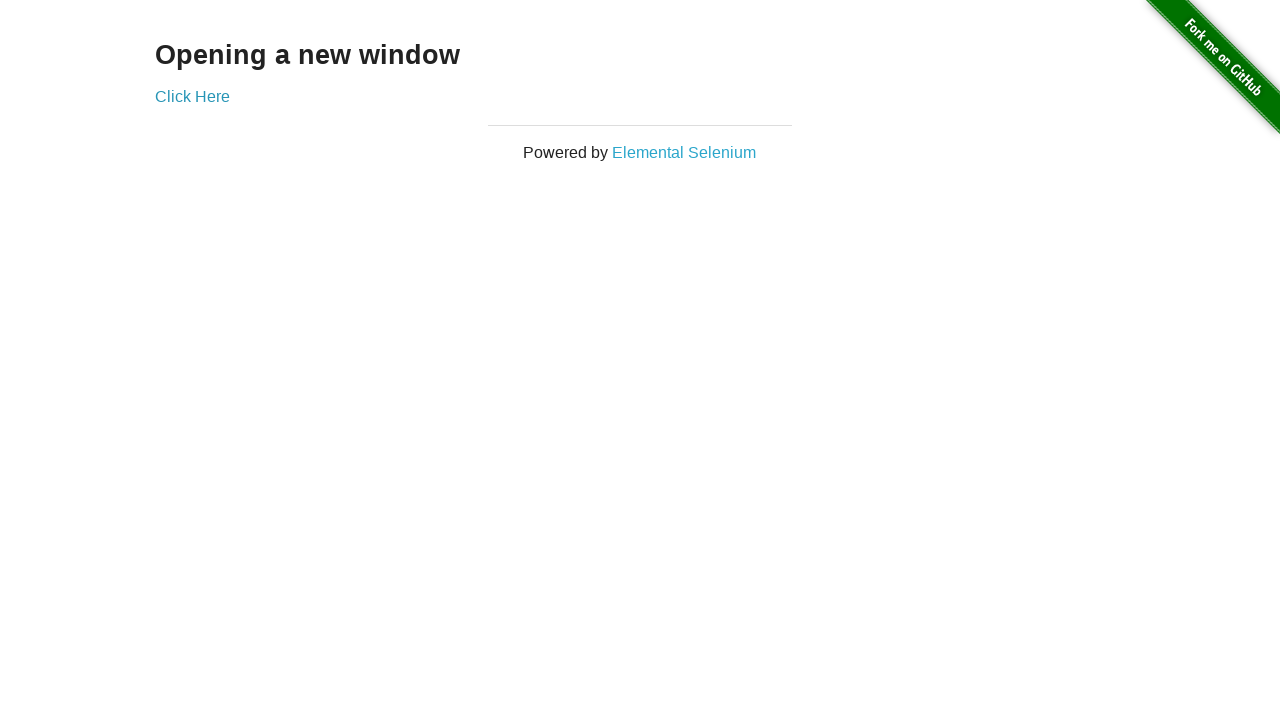

Captured new page handle from context
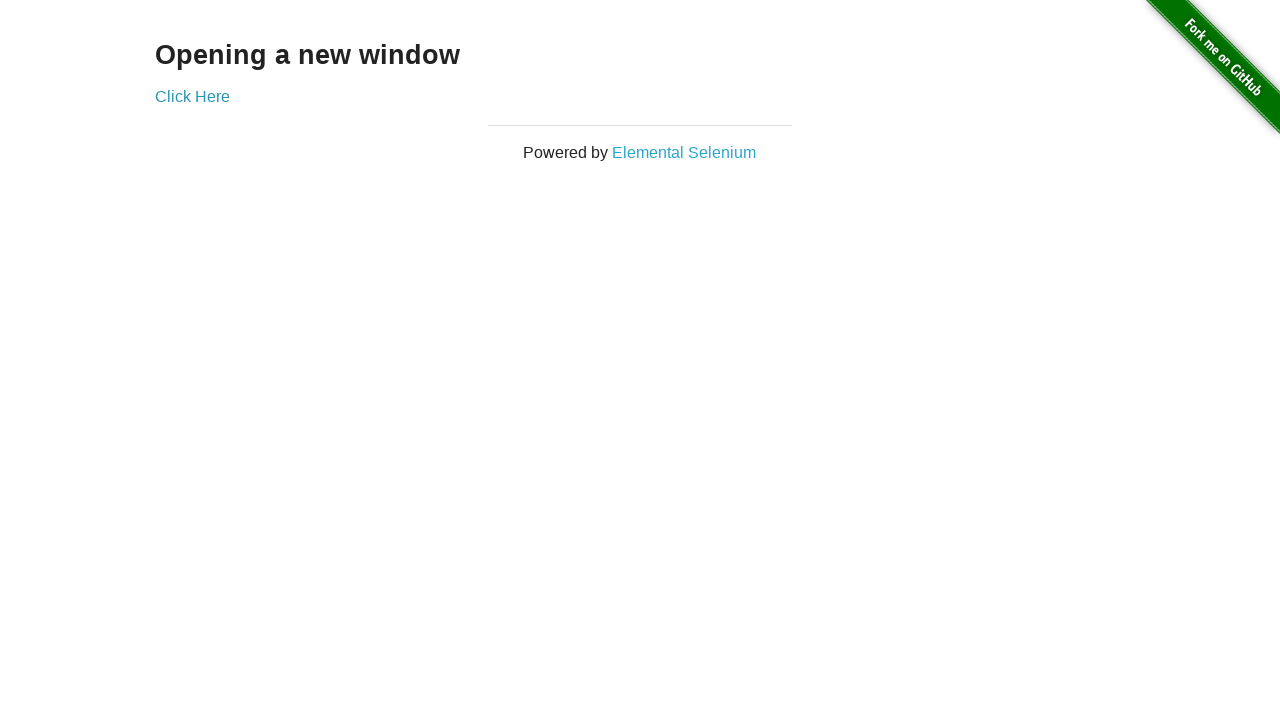

New page fully loaded
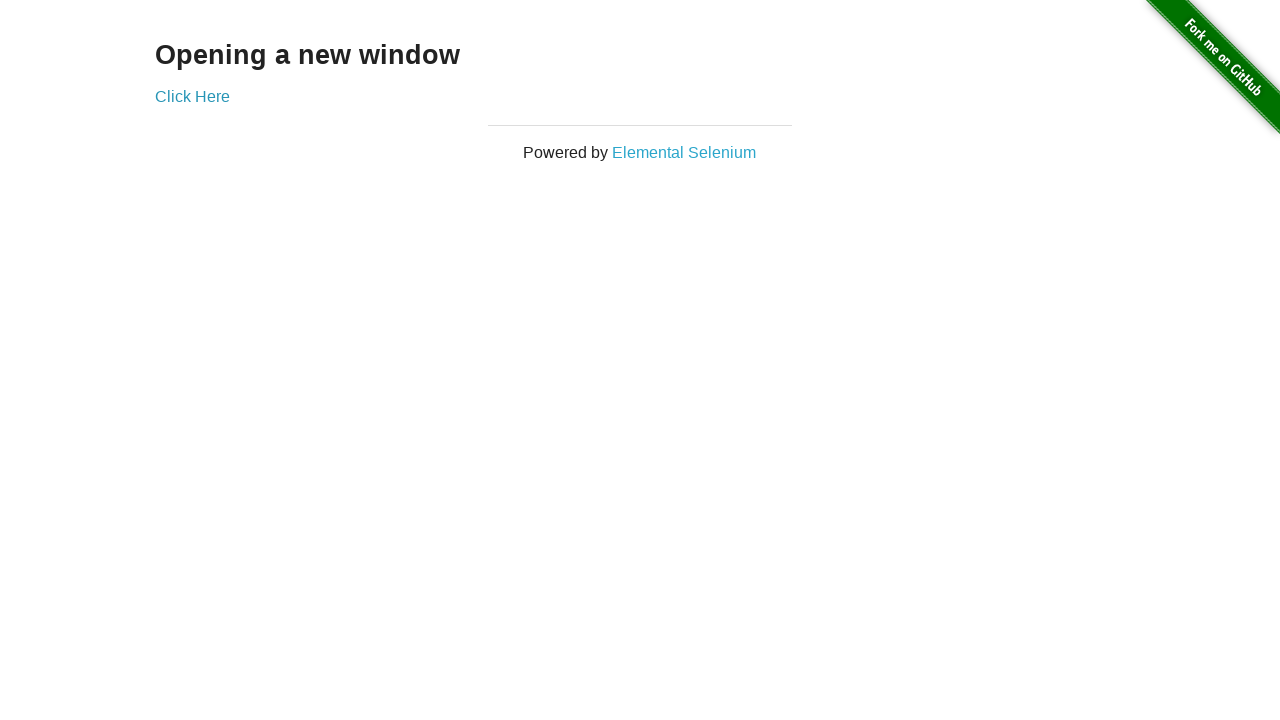

Verified original window title is not 'New Window'
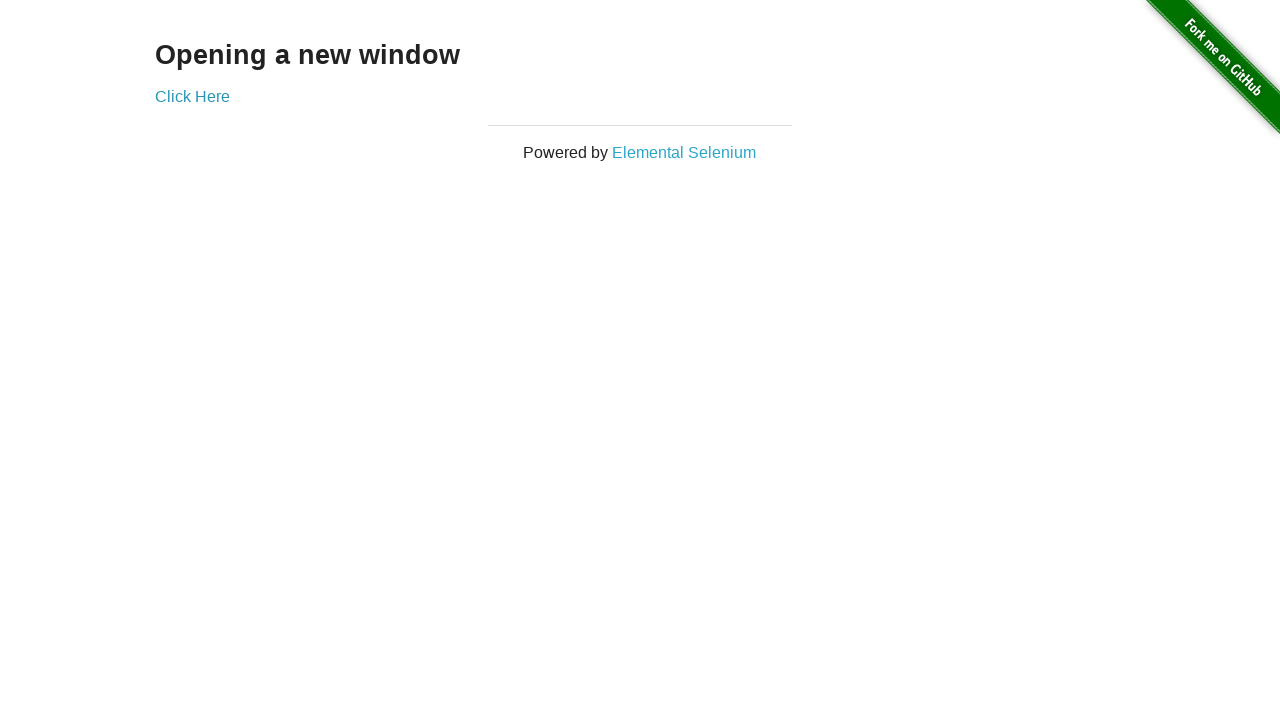

Verified new window title is 'New Window'
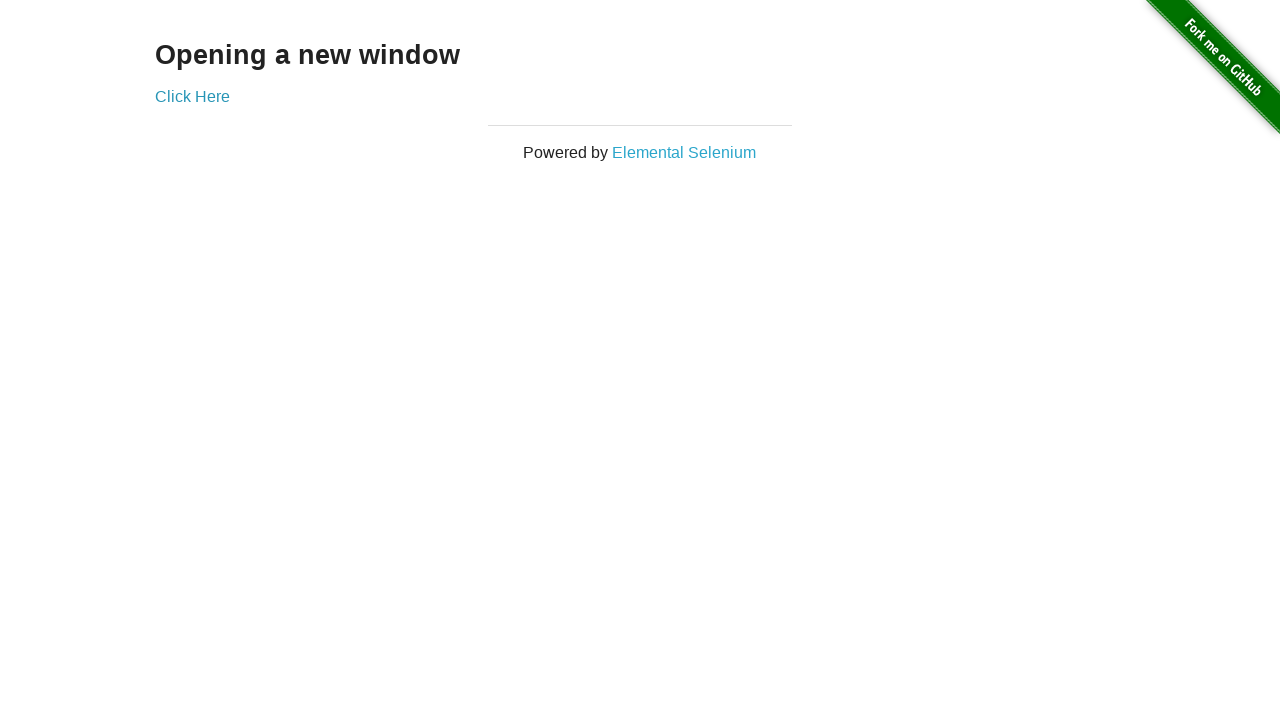

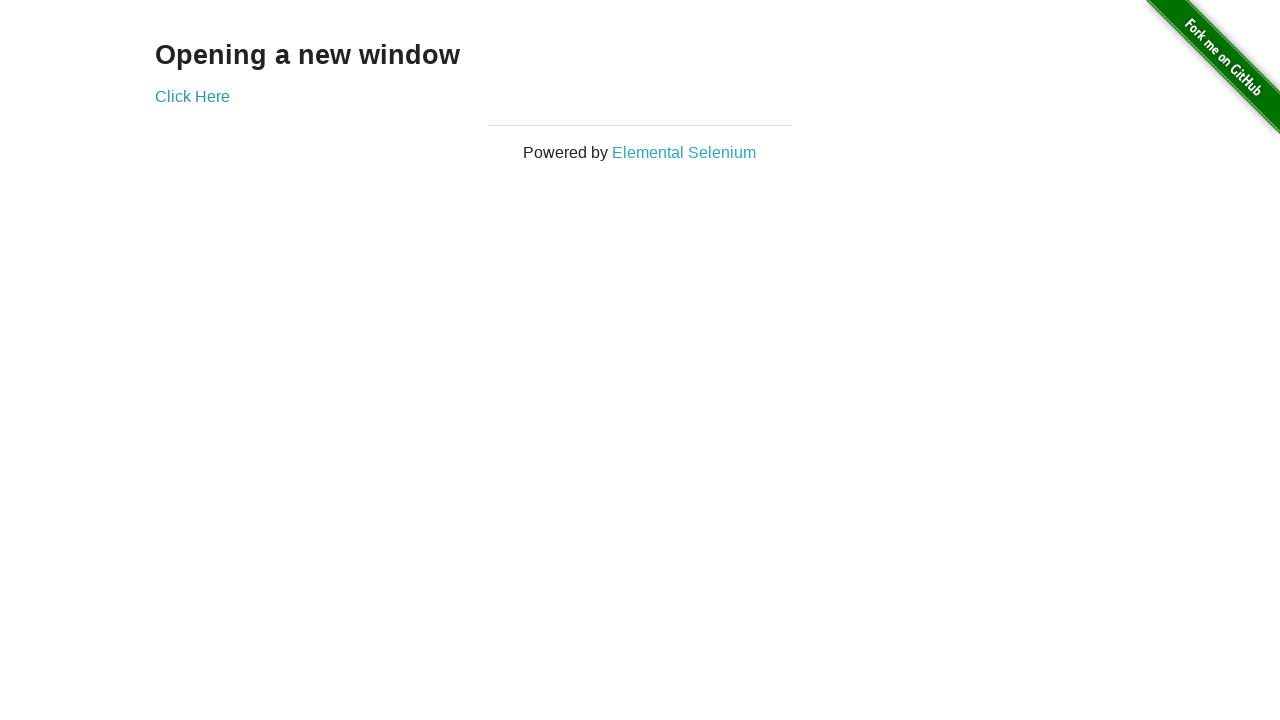